Tests handling a JavaScript confirm alert by clicking the confirm button and dismissing (canceling) the alert

Starting URL: https://the-internet.herokuapp.com/javascript_alerts

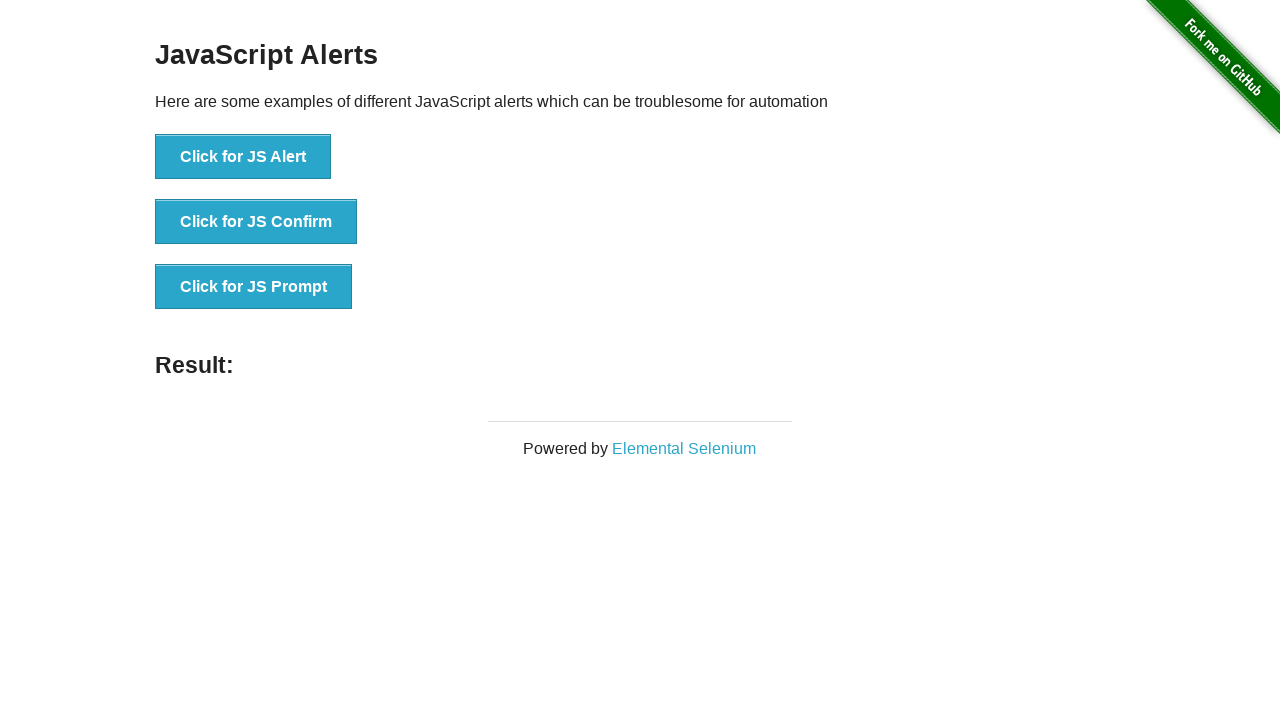

Set up dialog handler to dismiss the confirm alert
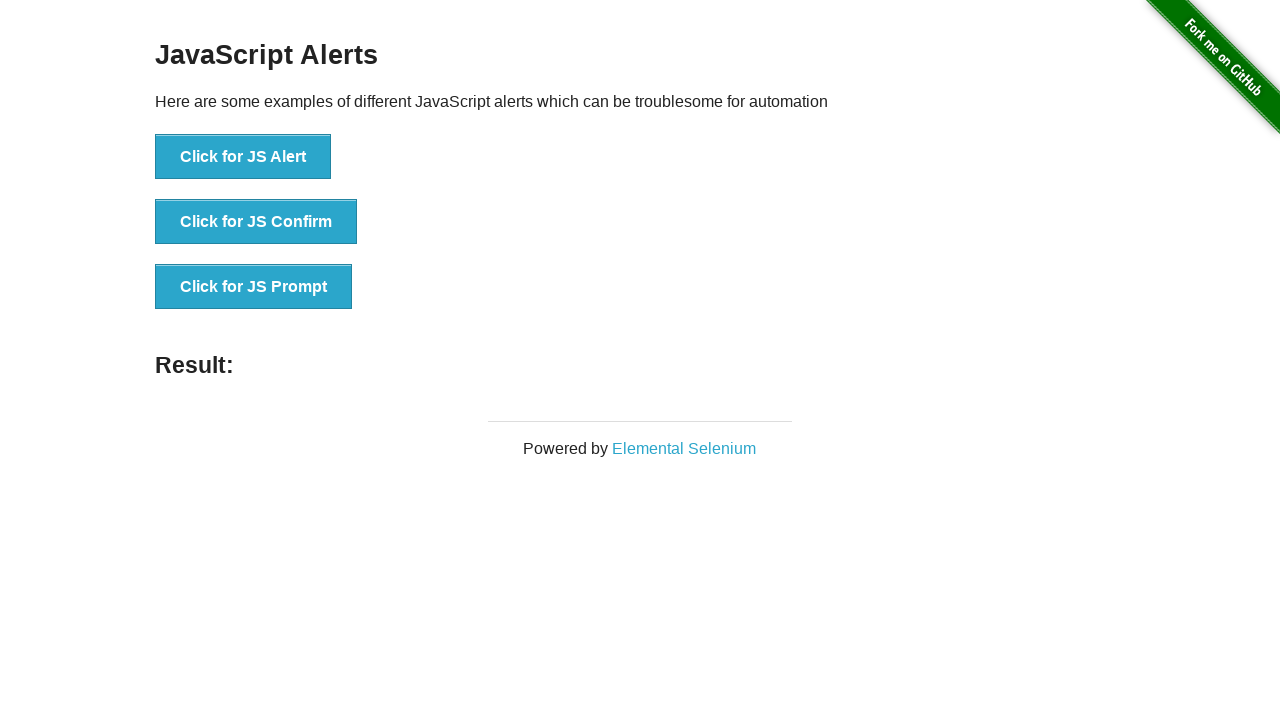

Clicked the JS Confirm button to trigger the alert at (256, 222) on xpath=//button[@onclick='jsConfirm()']
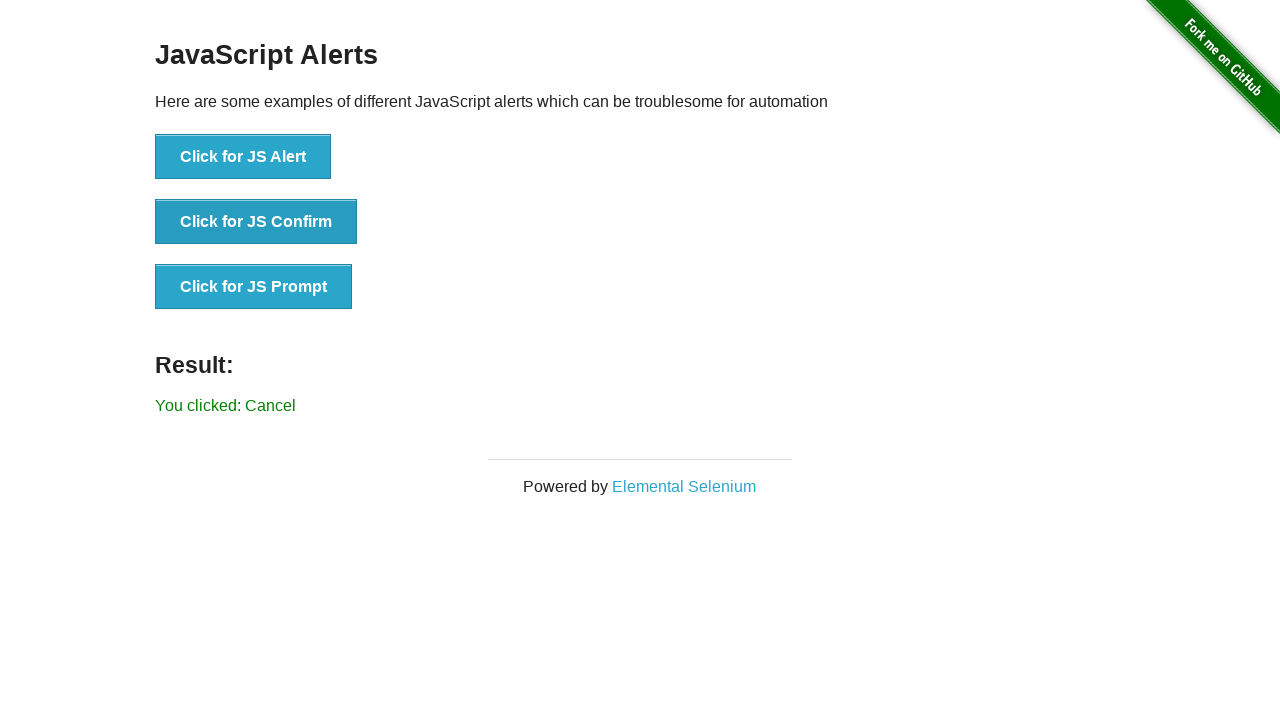

Confirmed that 'Cancel' result message appeared after dismissing the alert
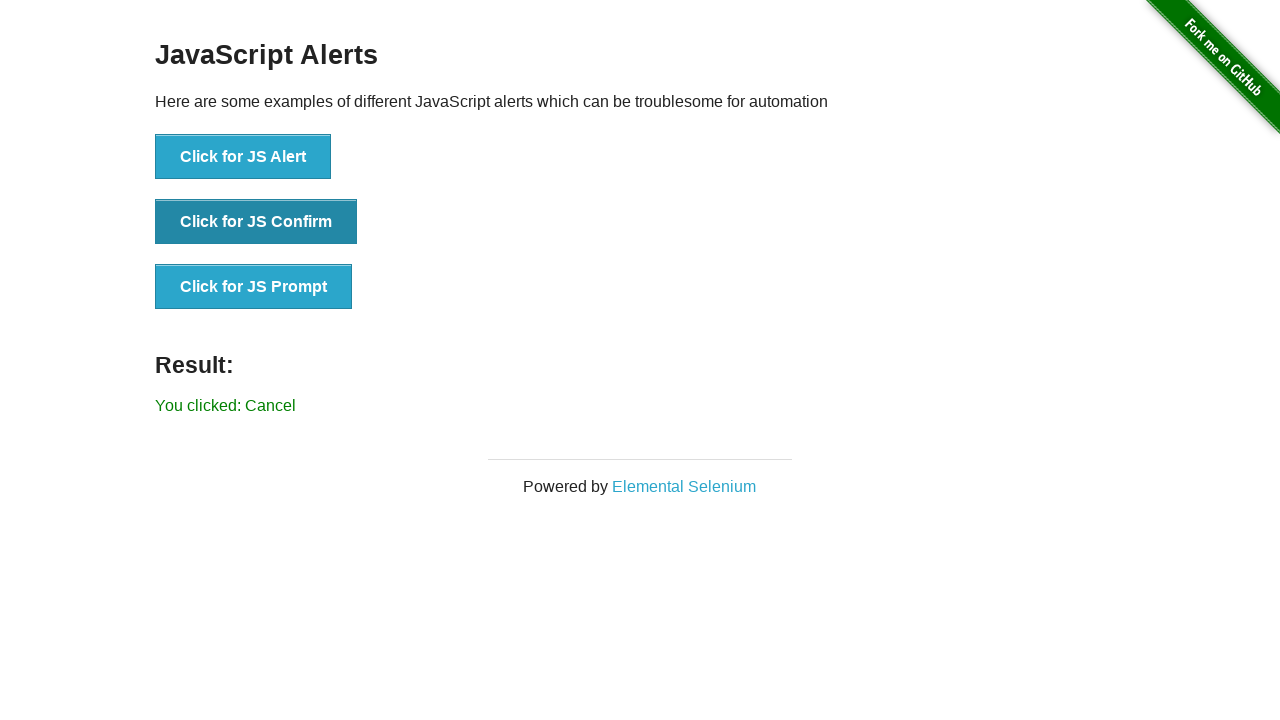

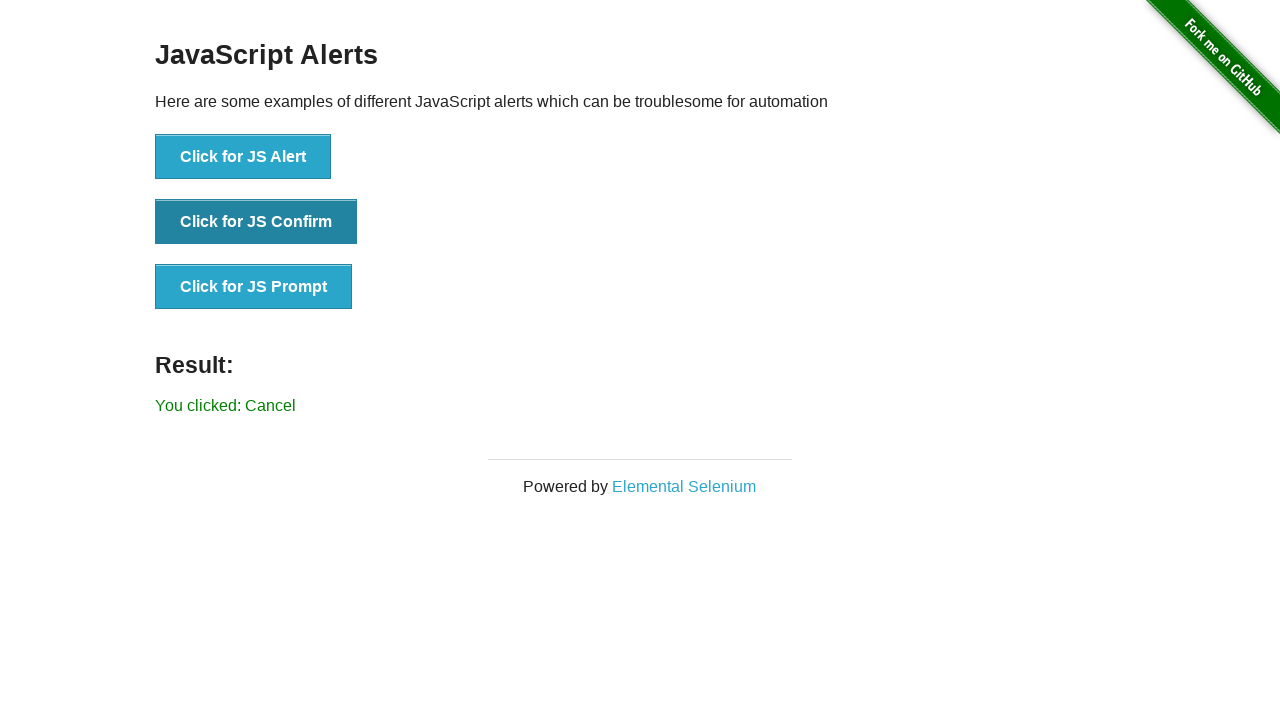